Tests adding an element on Herokuapp by clicking the Add Element button and verifying the new element appears

Starting URL: https://the-internet.herokuapp.com/

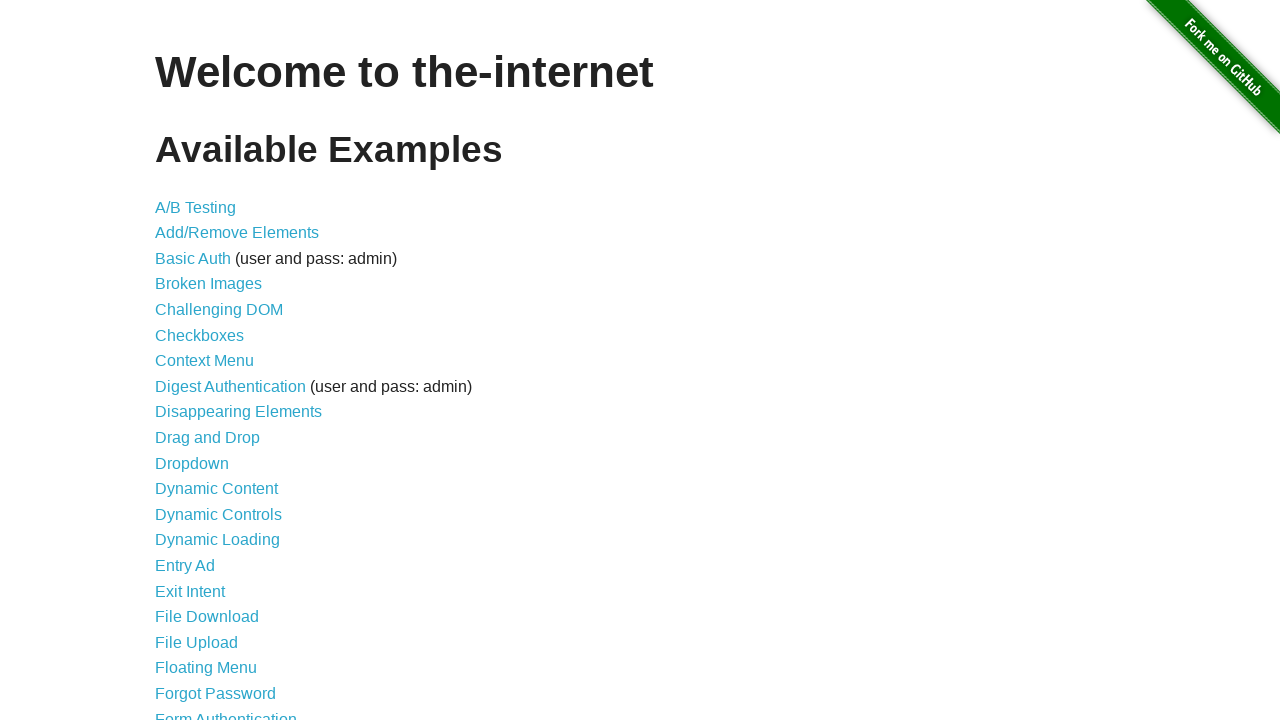

Clicked on Add/Remove Elements link at (237, 233) on a[href='/add_remove_elements/']
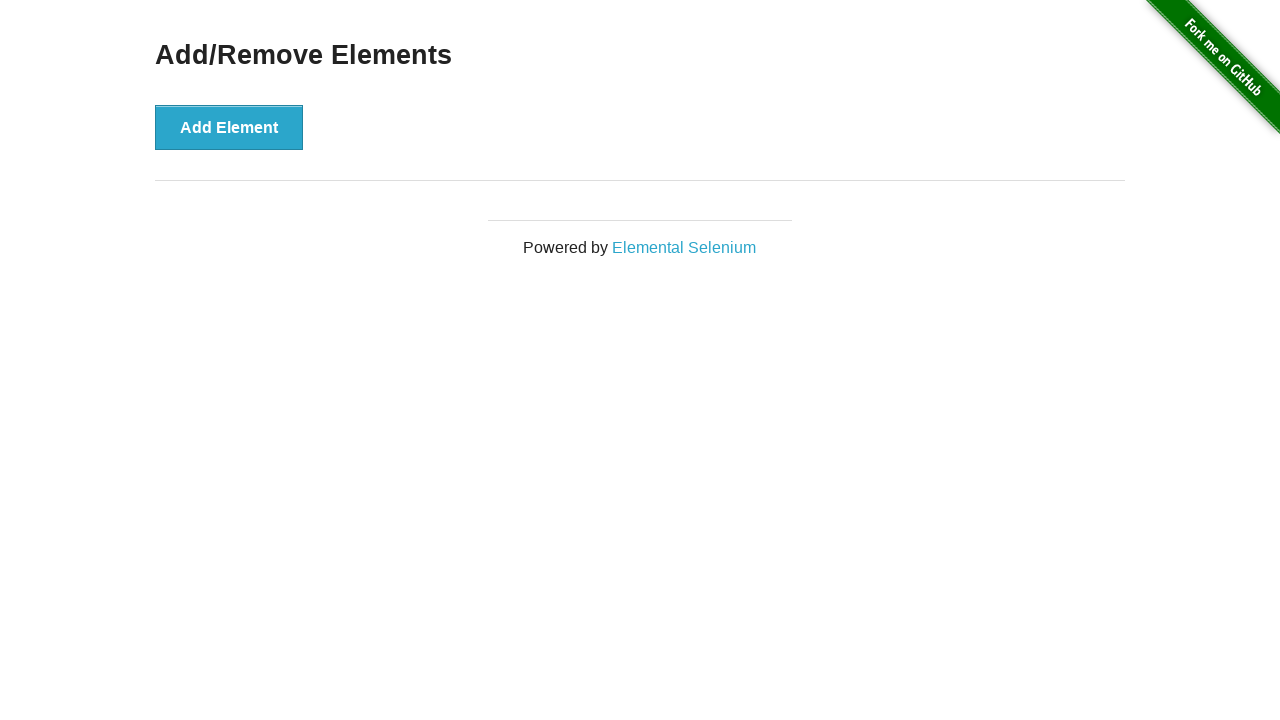

Clicked Add Element button at (229, 127) on button[onclick='addElement()']
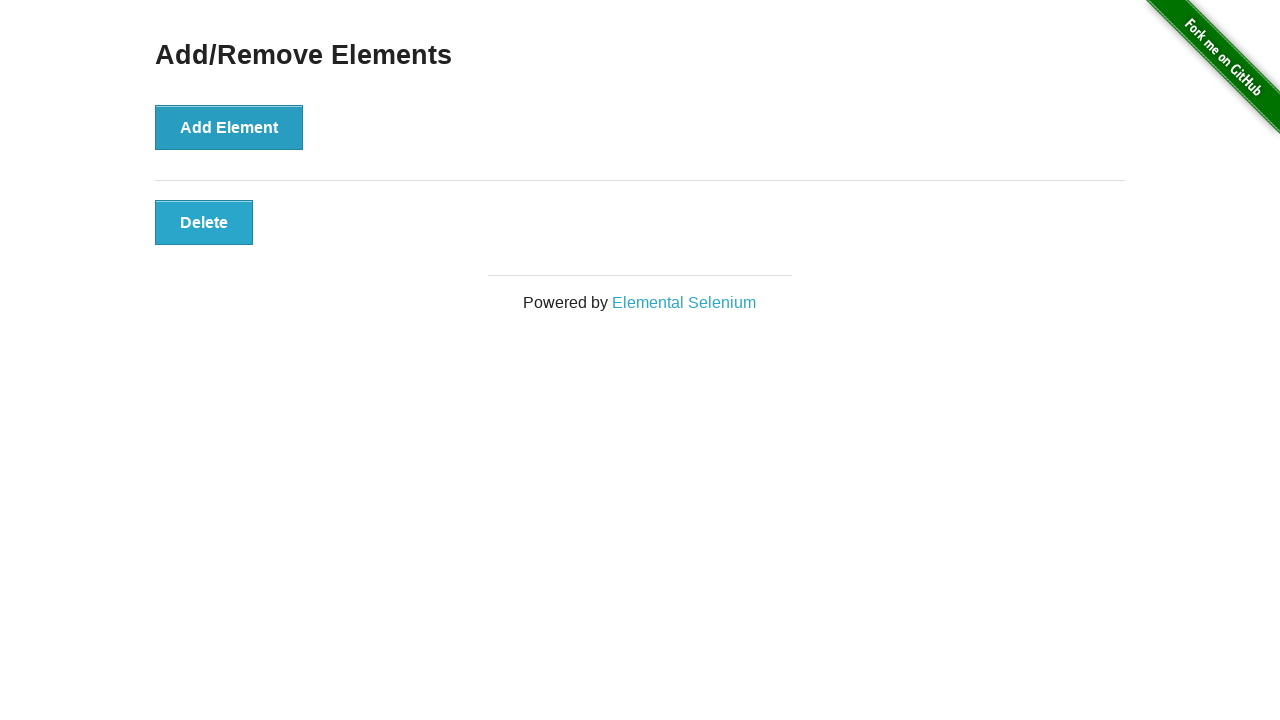

Verified new element with class 'added-manually' appeared
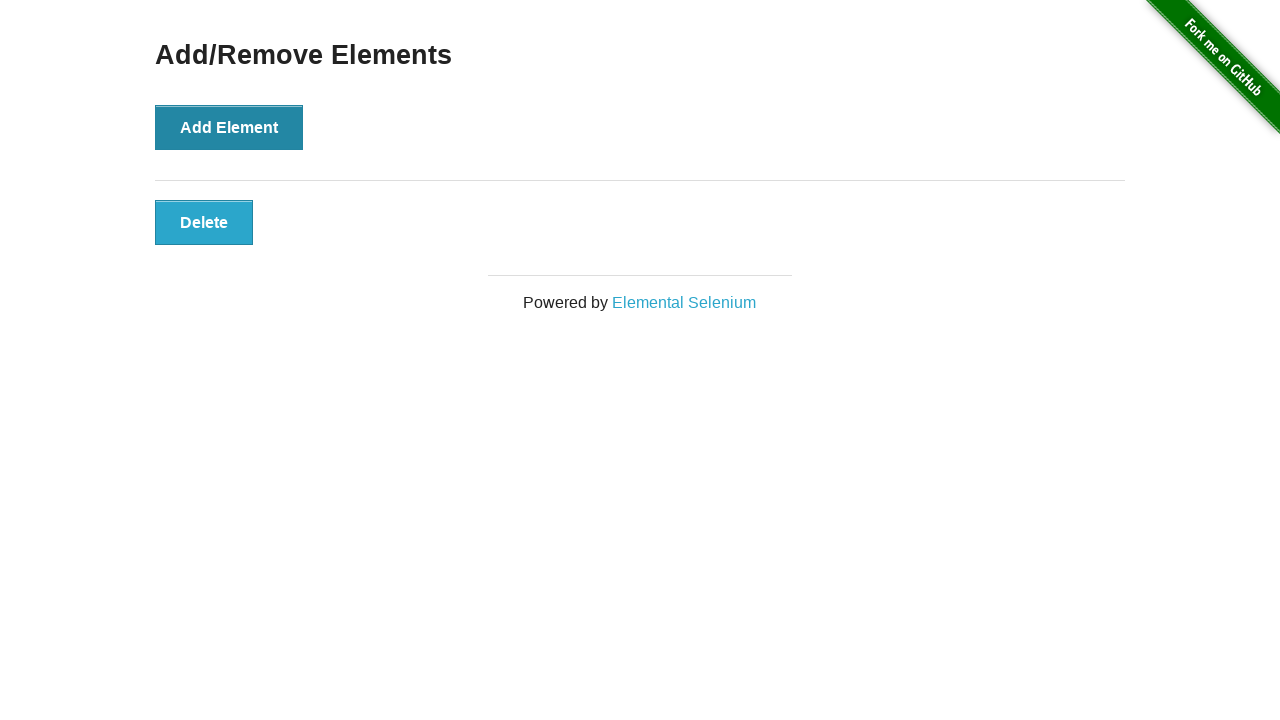

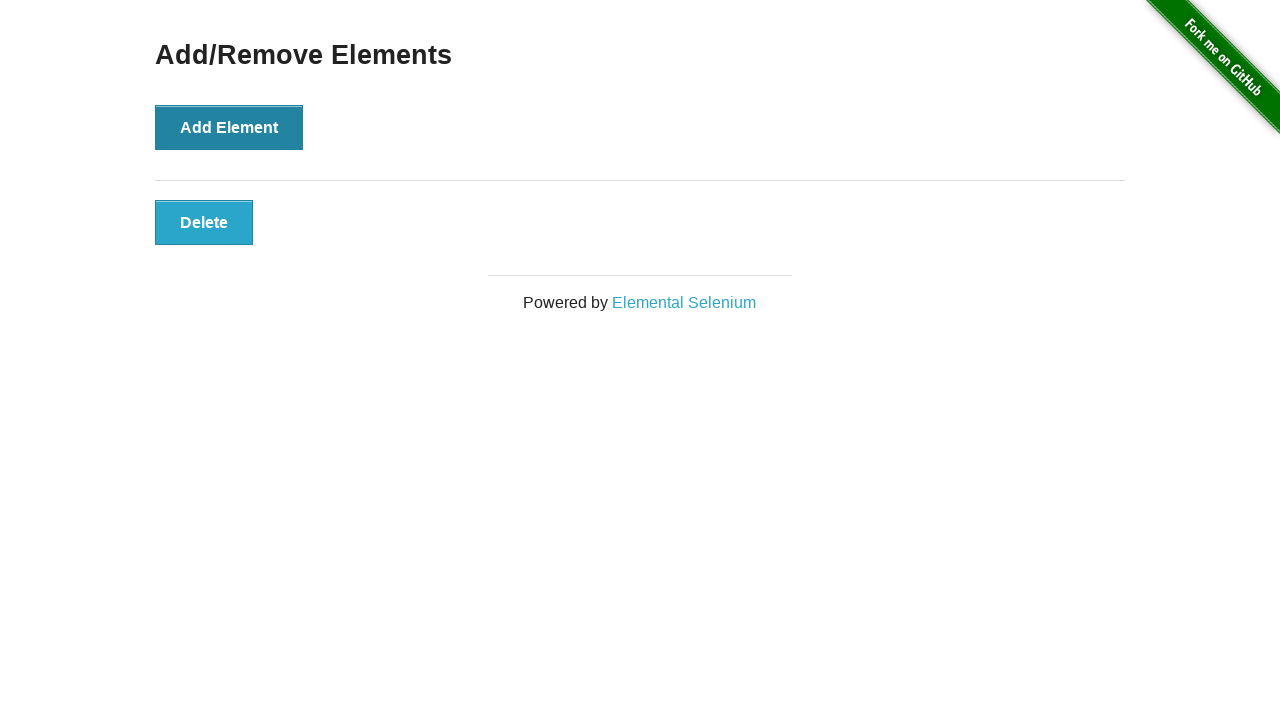